Tests various UI controls on a practice page including dropdown selection, radio button clicks, and checkbox interactions

Starting URL: https://rahulshettyacademy.com/loginpagePractise/

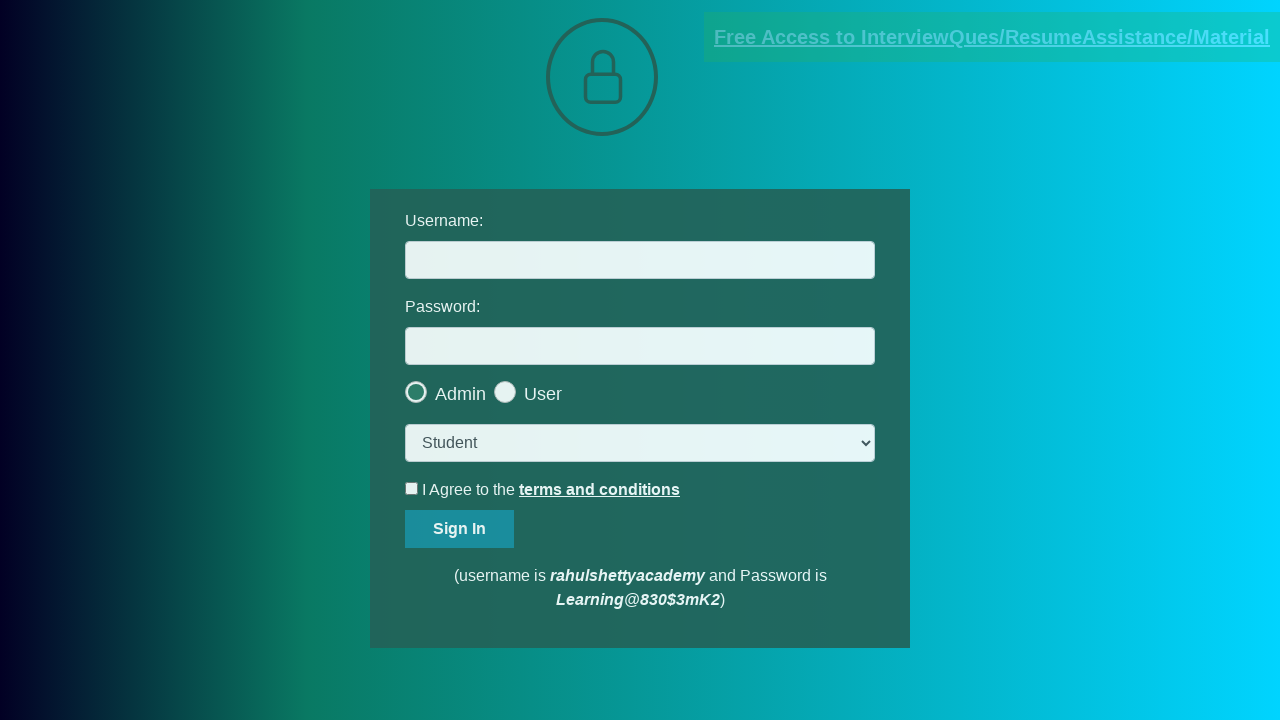

Selected 'consult' option from dropdown on select.form-control
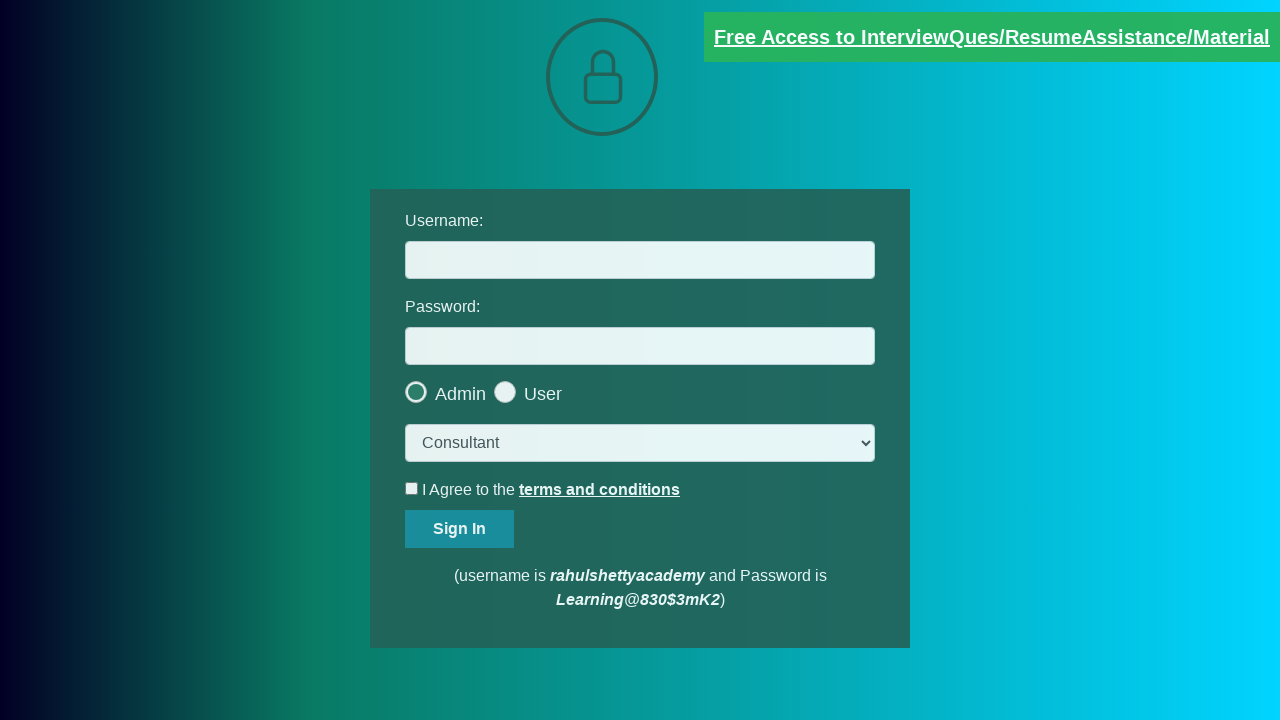

Clicked the last radio button at (505, 392) on .checkmark >> nth=-1
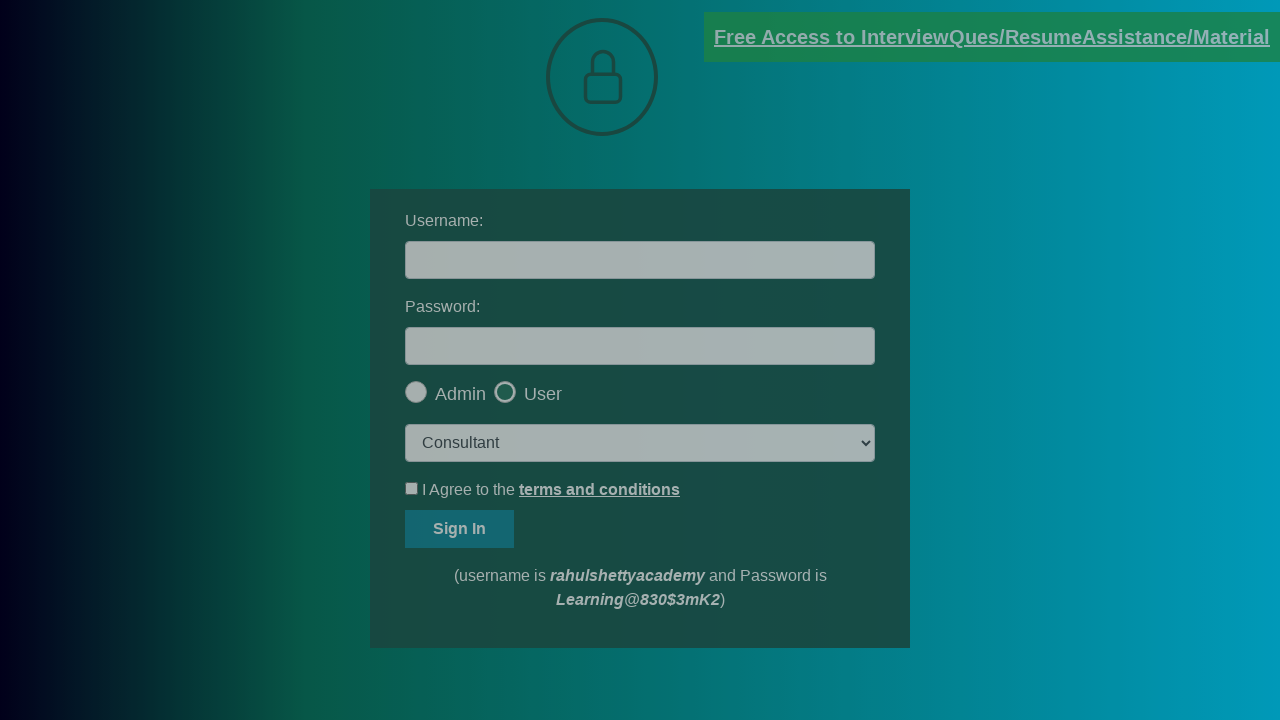

Clicked OK button on popup at (698, 144) on #okayBtn
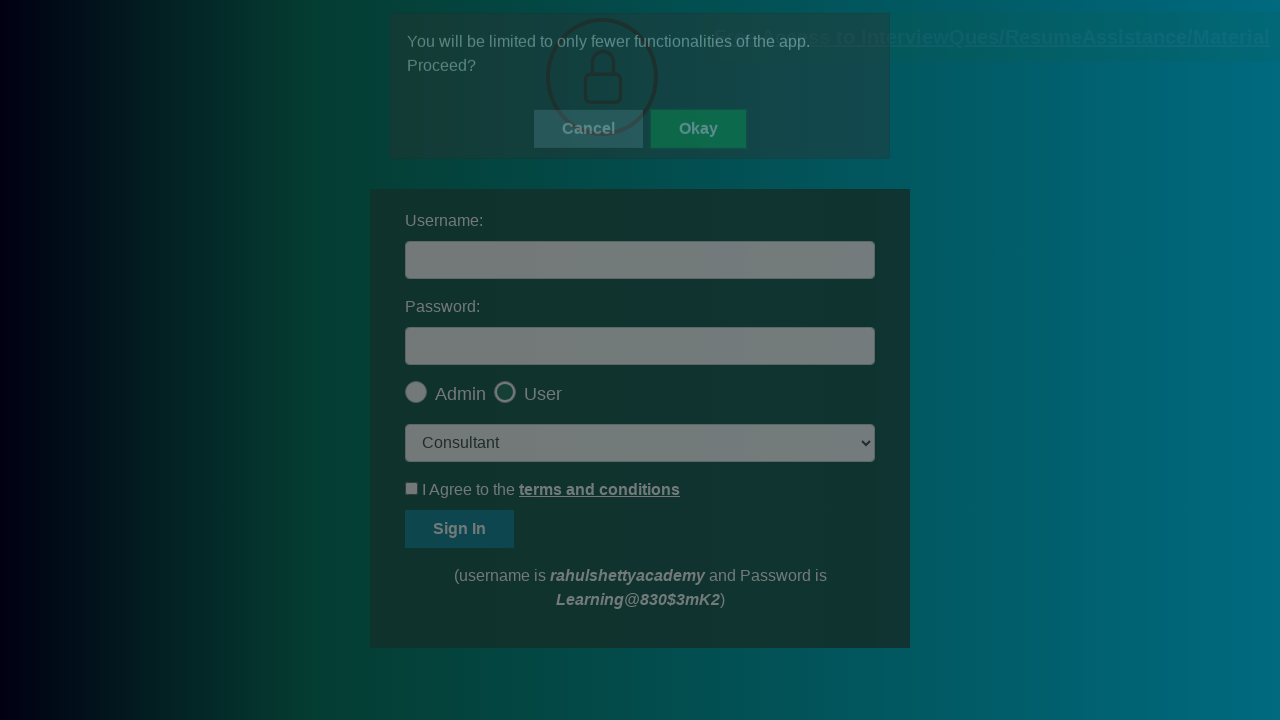

Checked the terms checkbox at (412, 488) on #terms
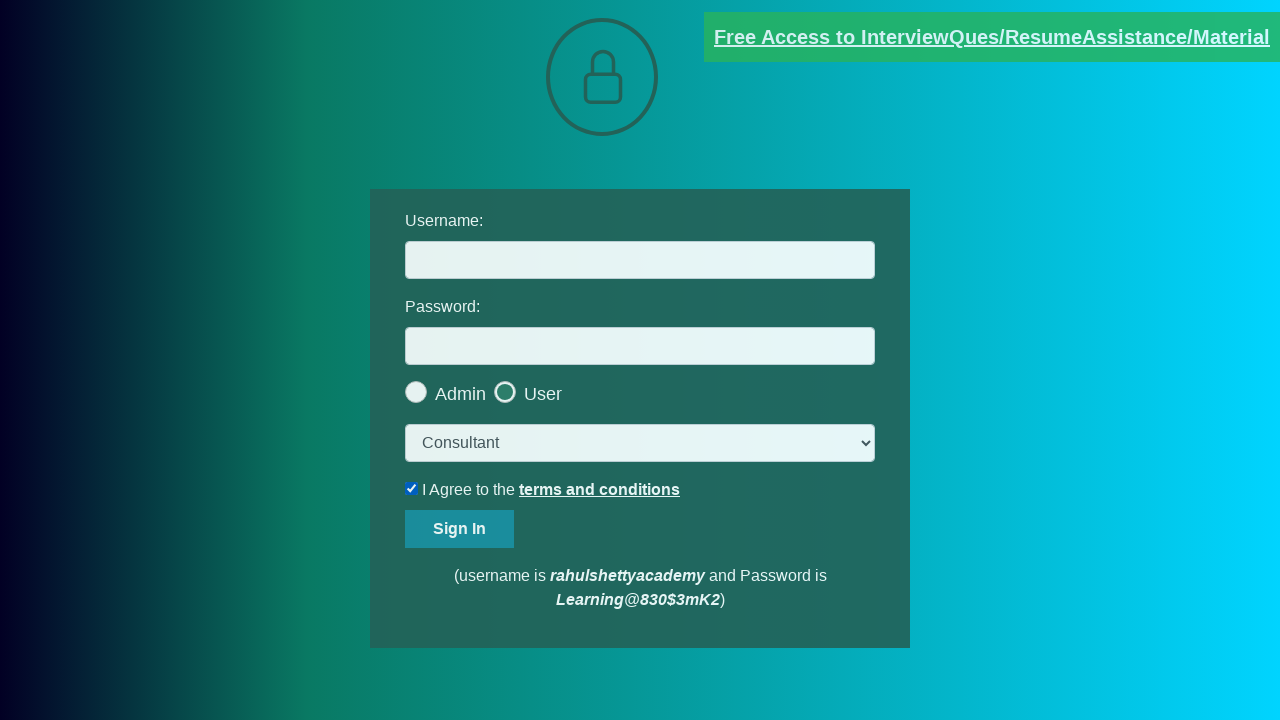

Unchecked the terms checkbox at (412, 488) on #terms
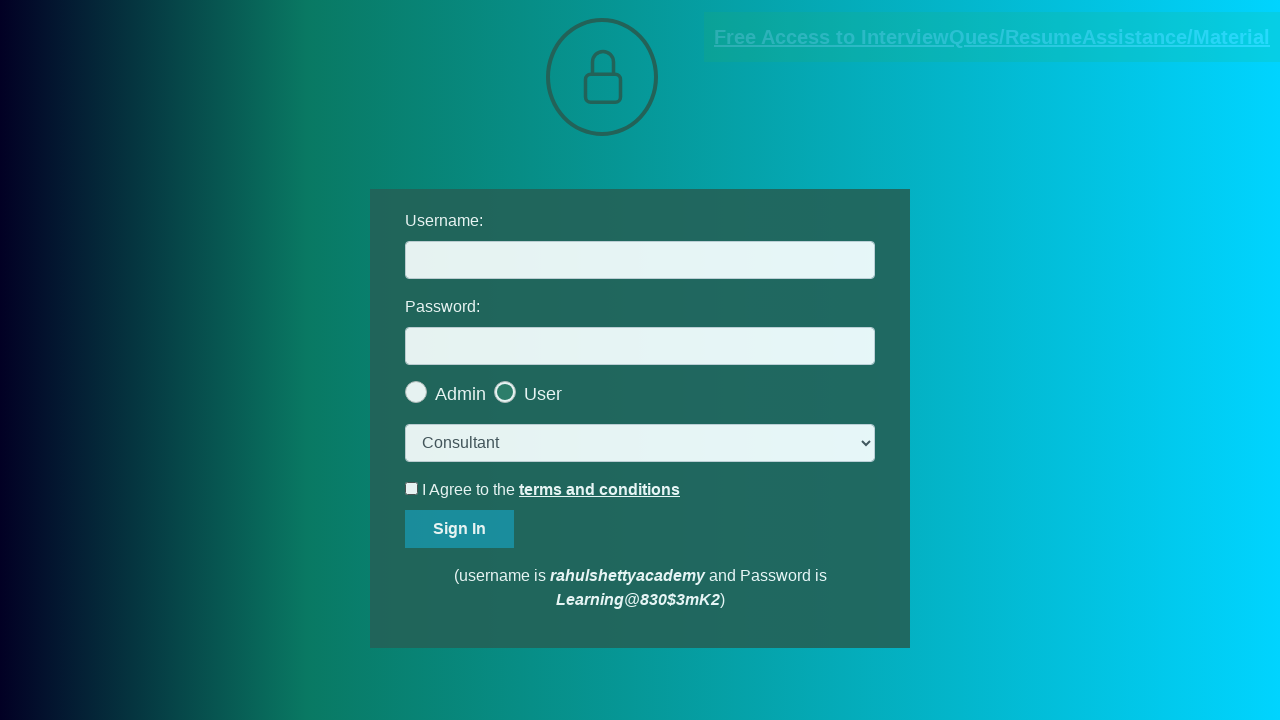

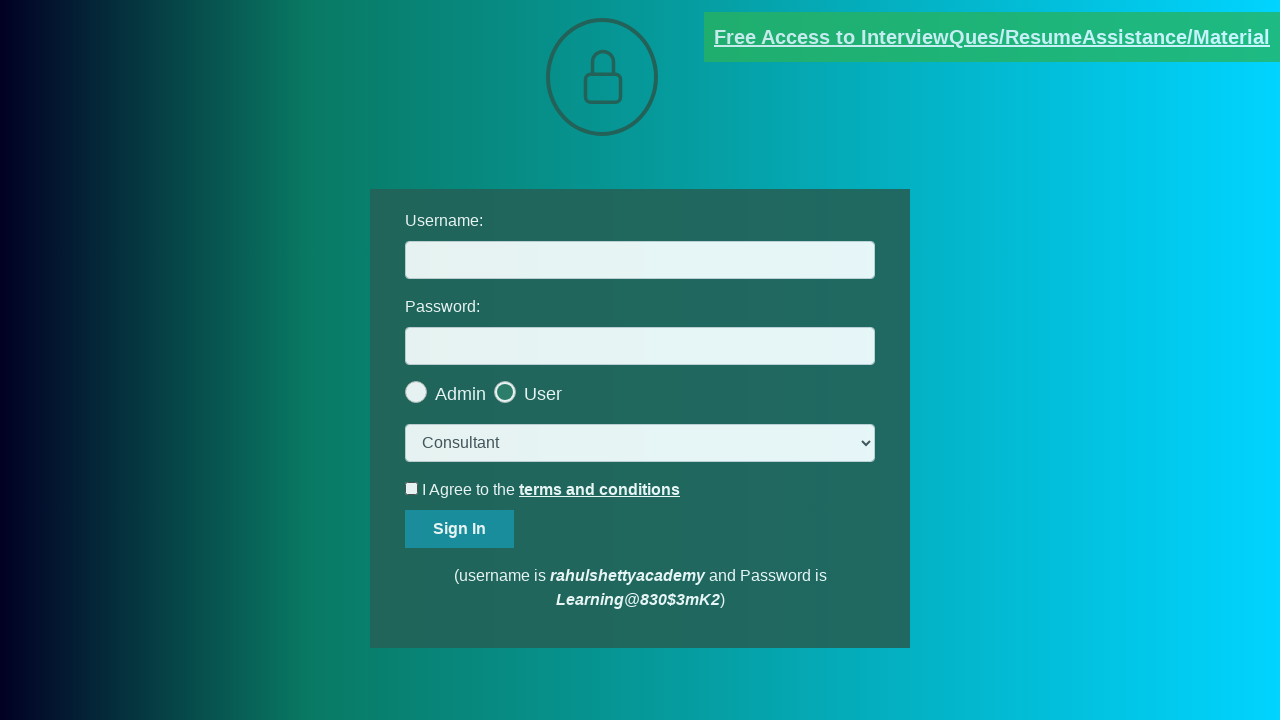